Tests web element interactions by clicking a button multiple times to add elements, locating dynamically created elements, then navigating to a challenging DOM page to locate and verify table row data.

Starting URL: http://the-internet.herokuapp.com/add_remove_elements/

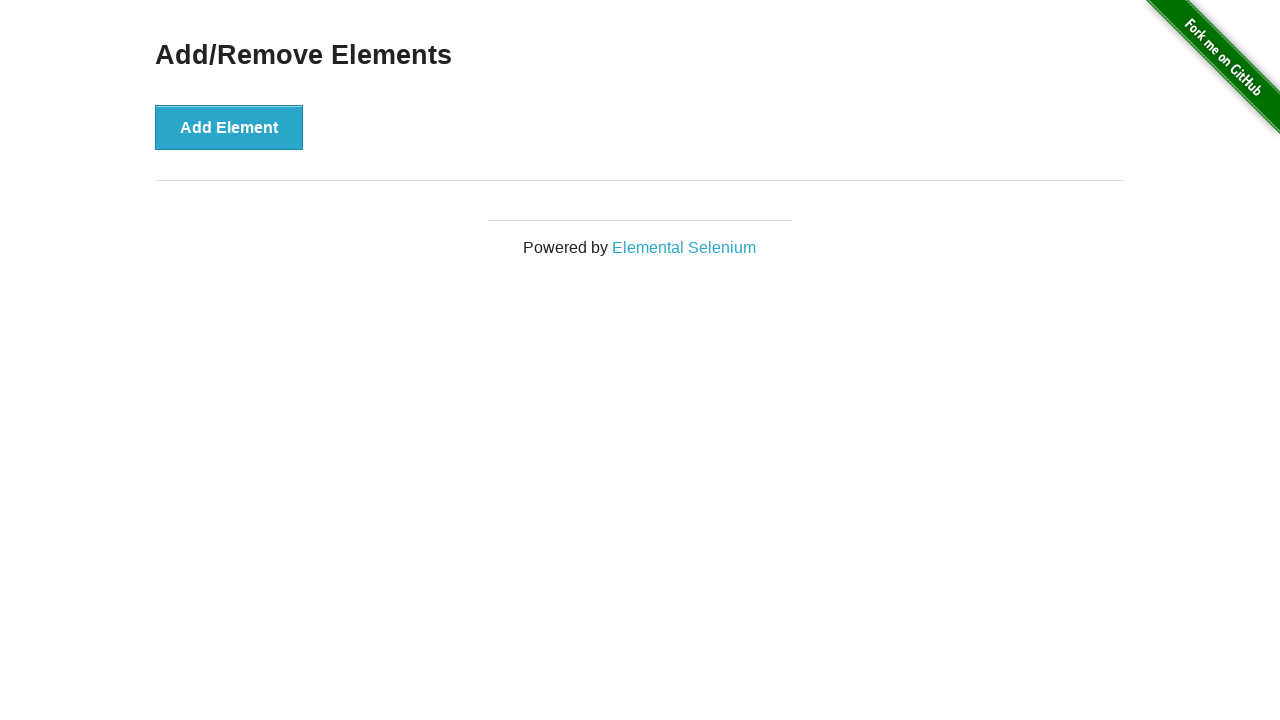

Clicked 'Add Element' button (iteration 1/3) at (229, 127) on xpath=//*[@id='content']/div/button
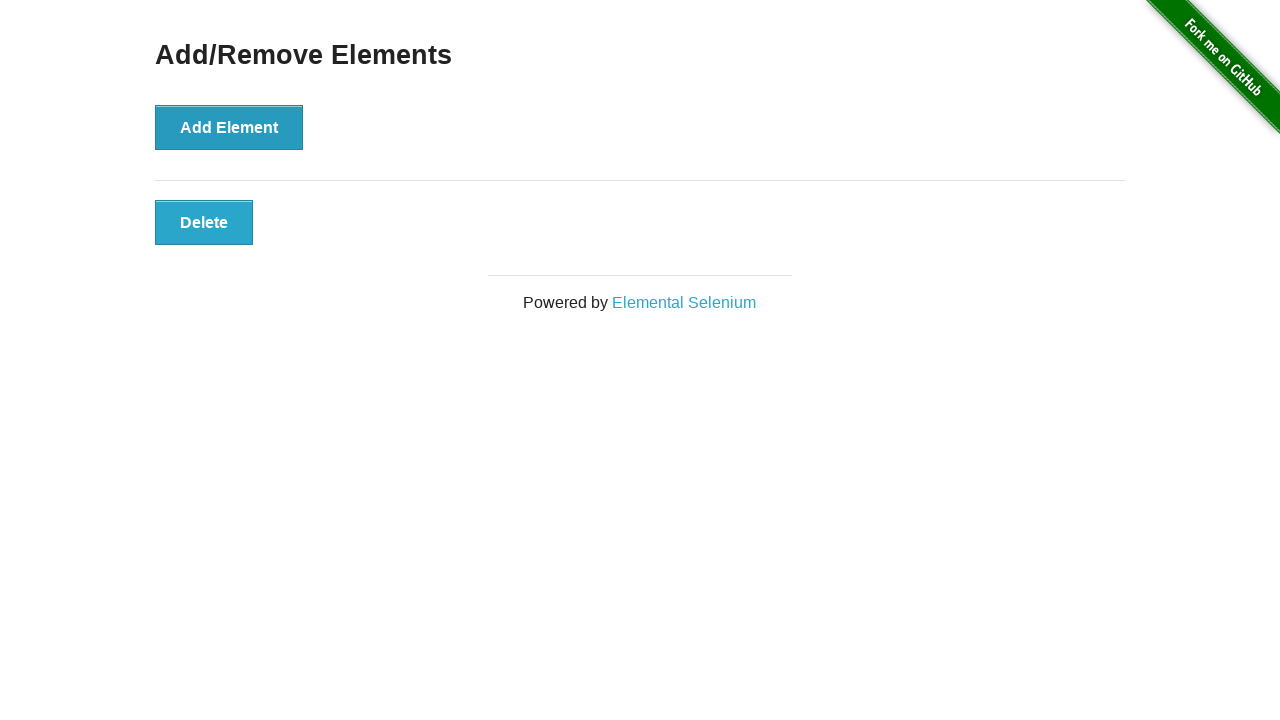

Clicked 'Add Element' button (iteration 2/3) at (229, 127) on xpath=//*[@id='content']/div/button
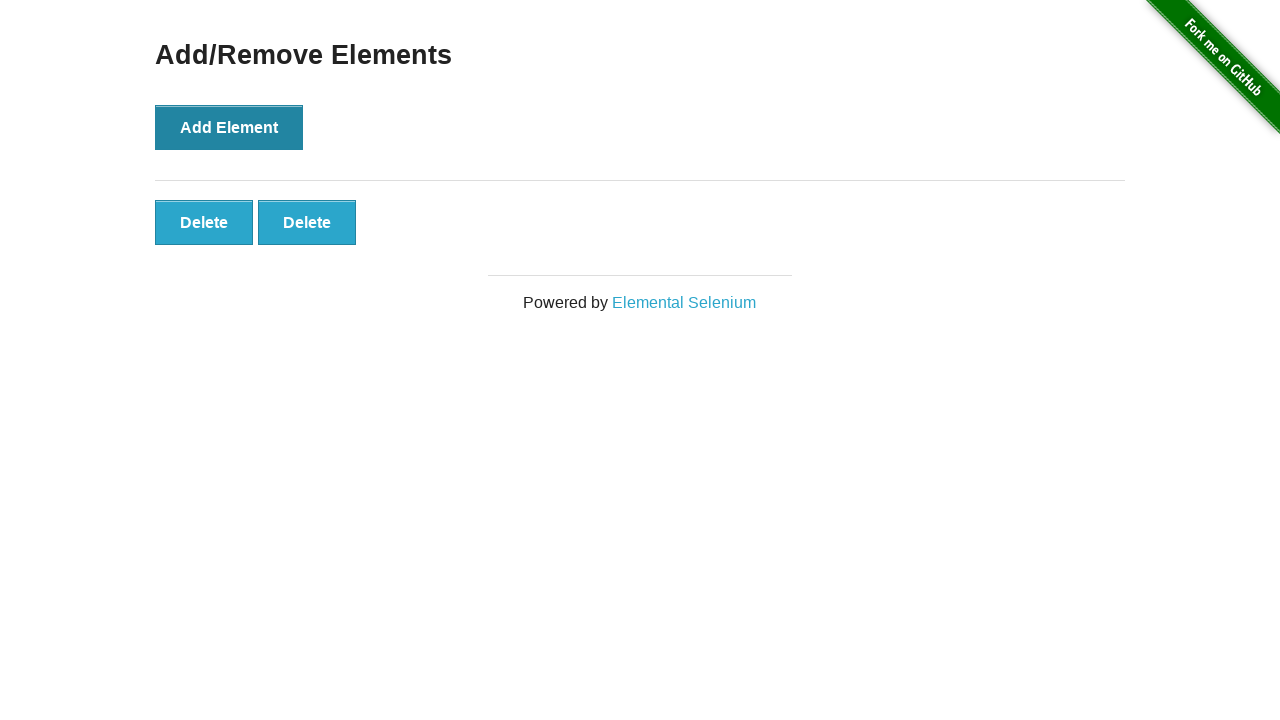

Clicked 'Add Element' button (iteration 3/3) at (229, 127) on xpath=//*[@id='content']/div/button
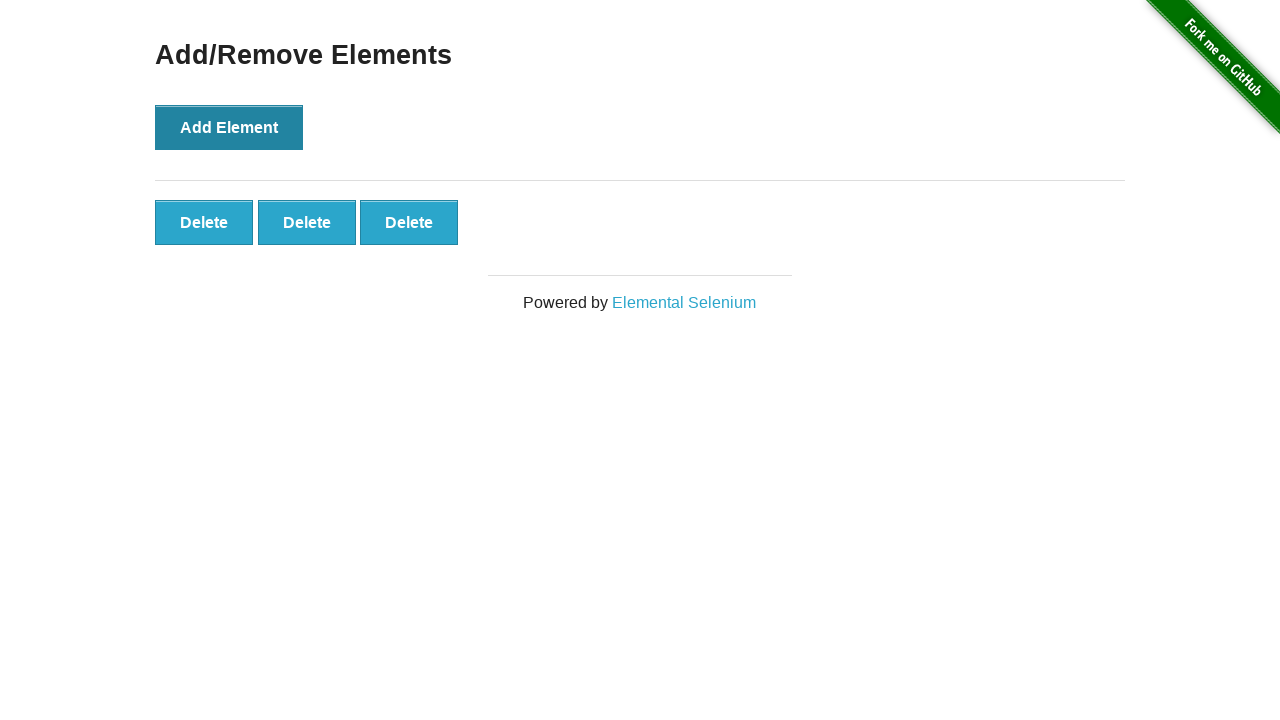

Waited for third delete button to appear
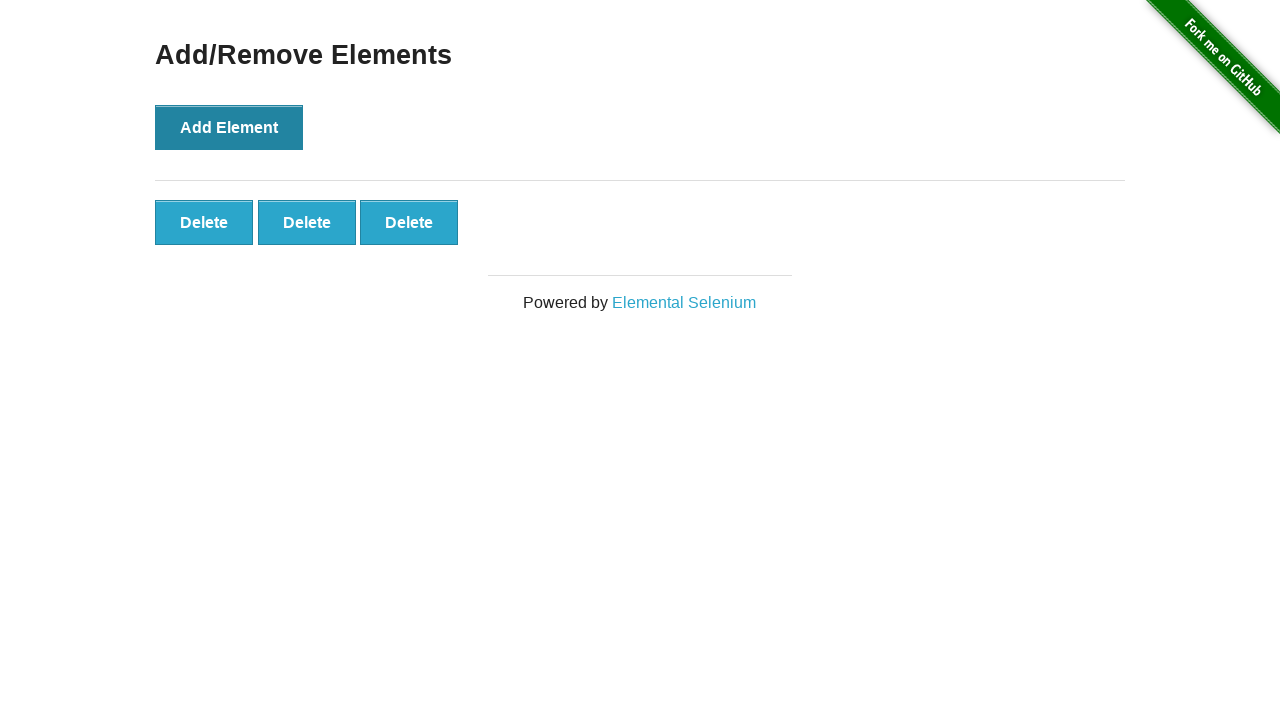

Located third delete button via XPath
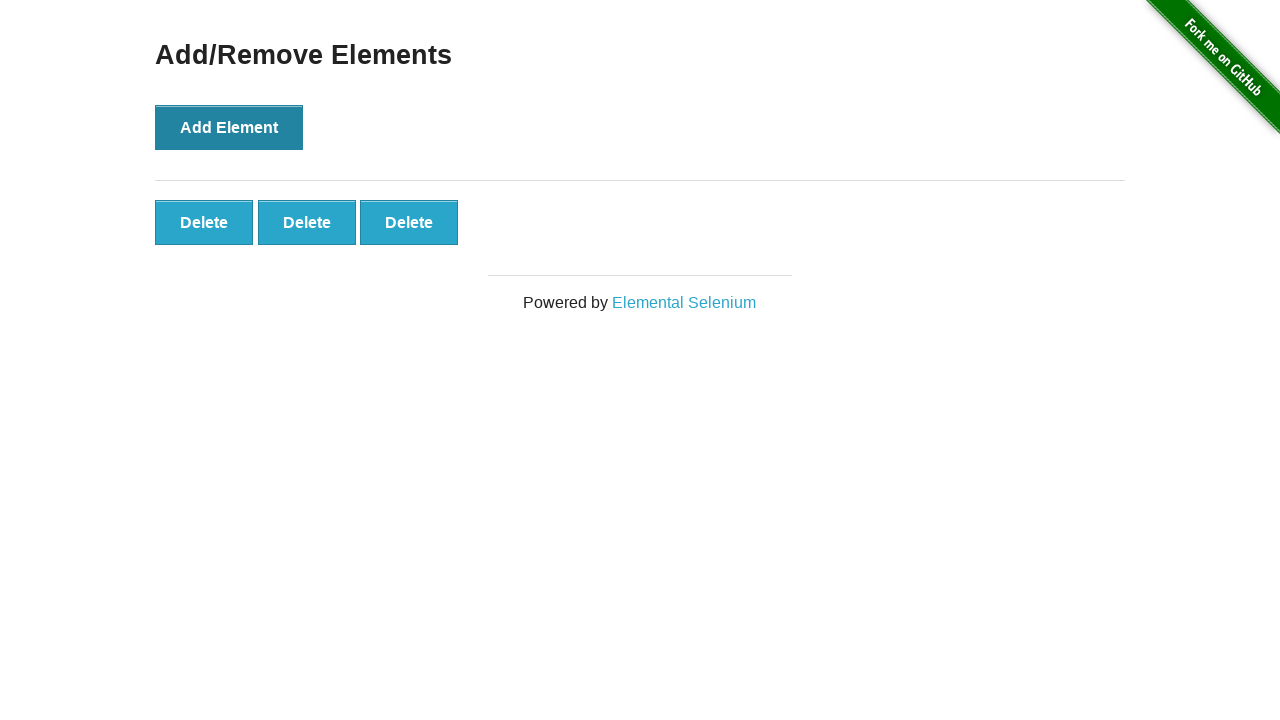

Located third delete button via CSS selector
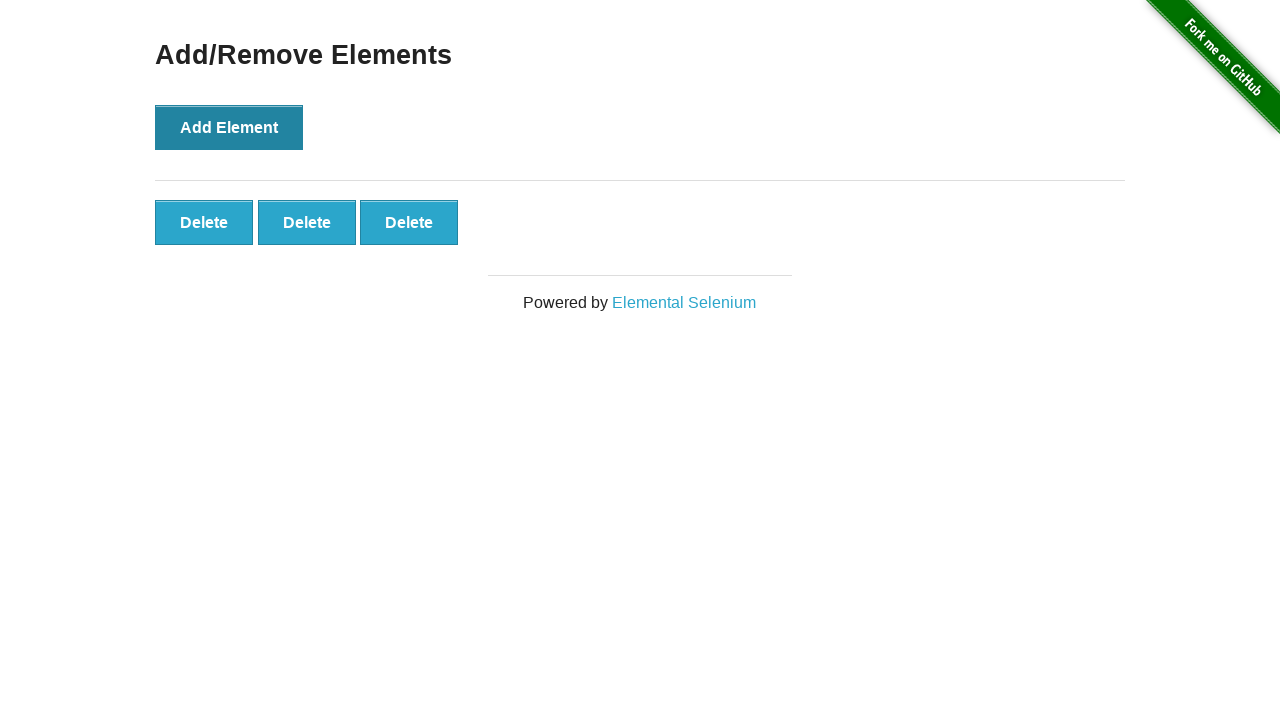

Navigated to challenging DOM page
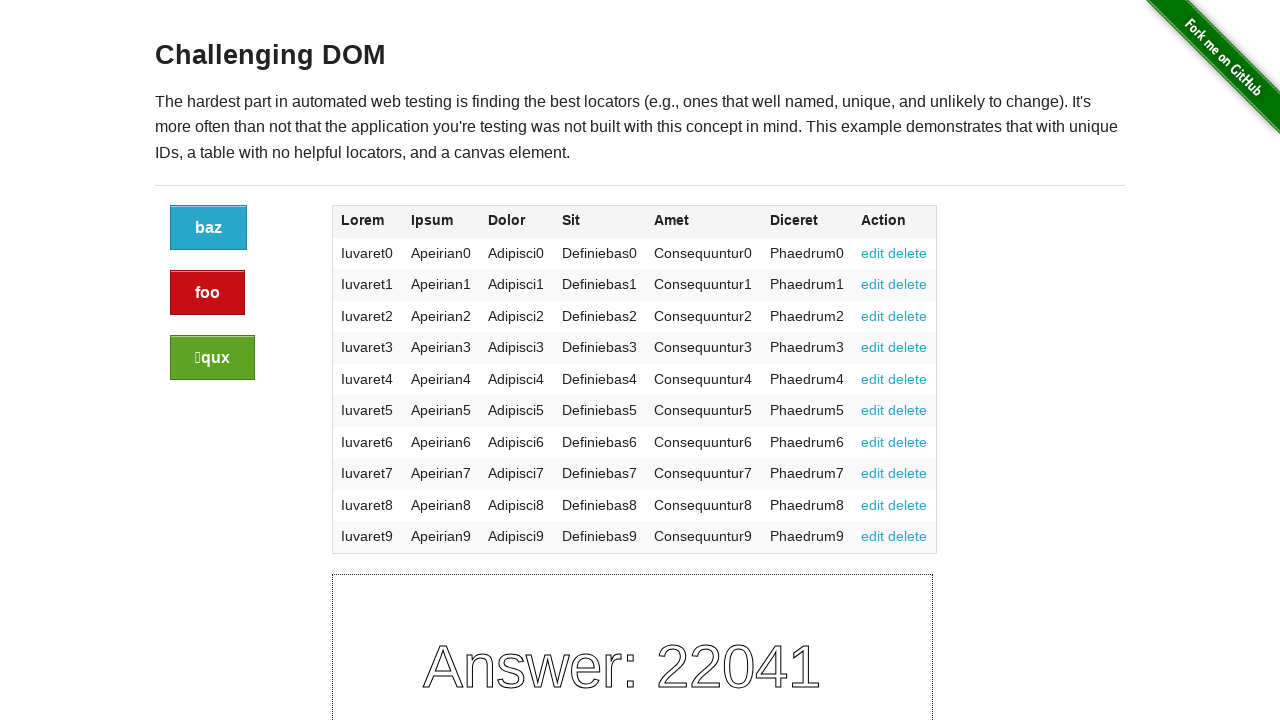

Waited for table to load
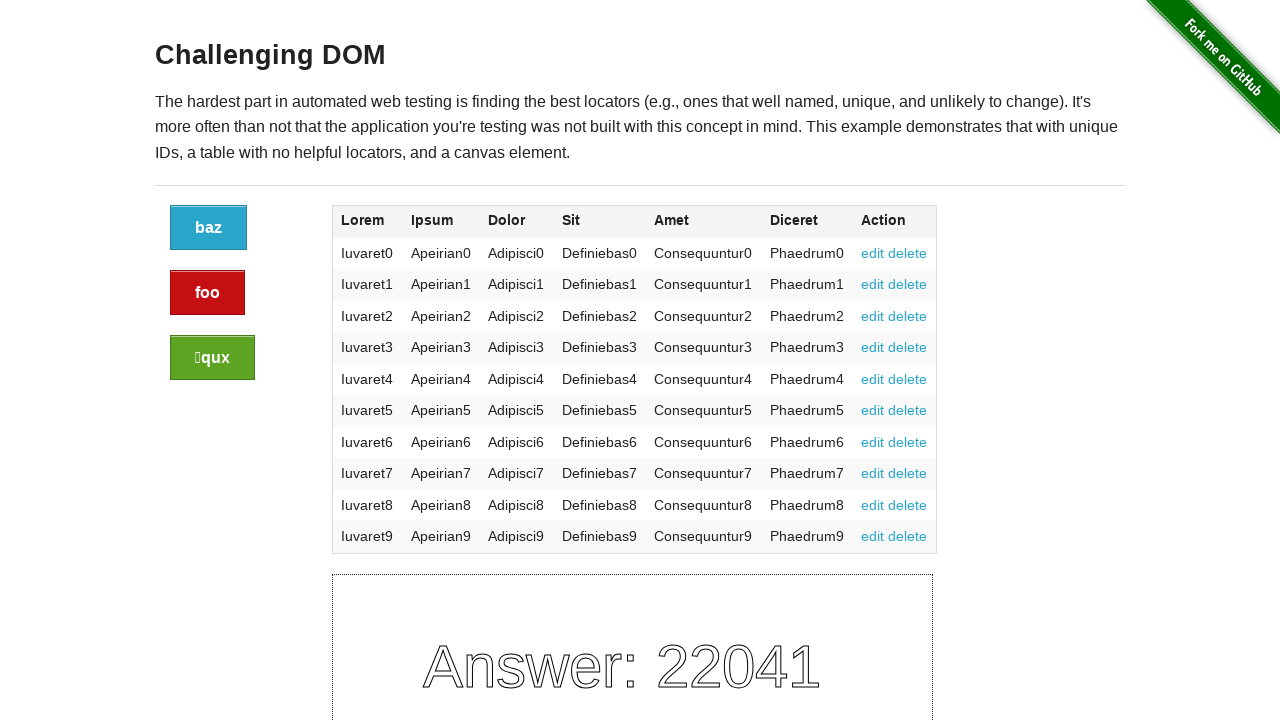

Located table row element (row 10, column 2)
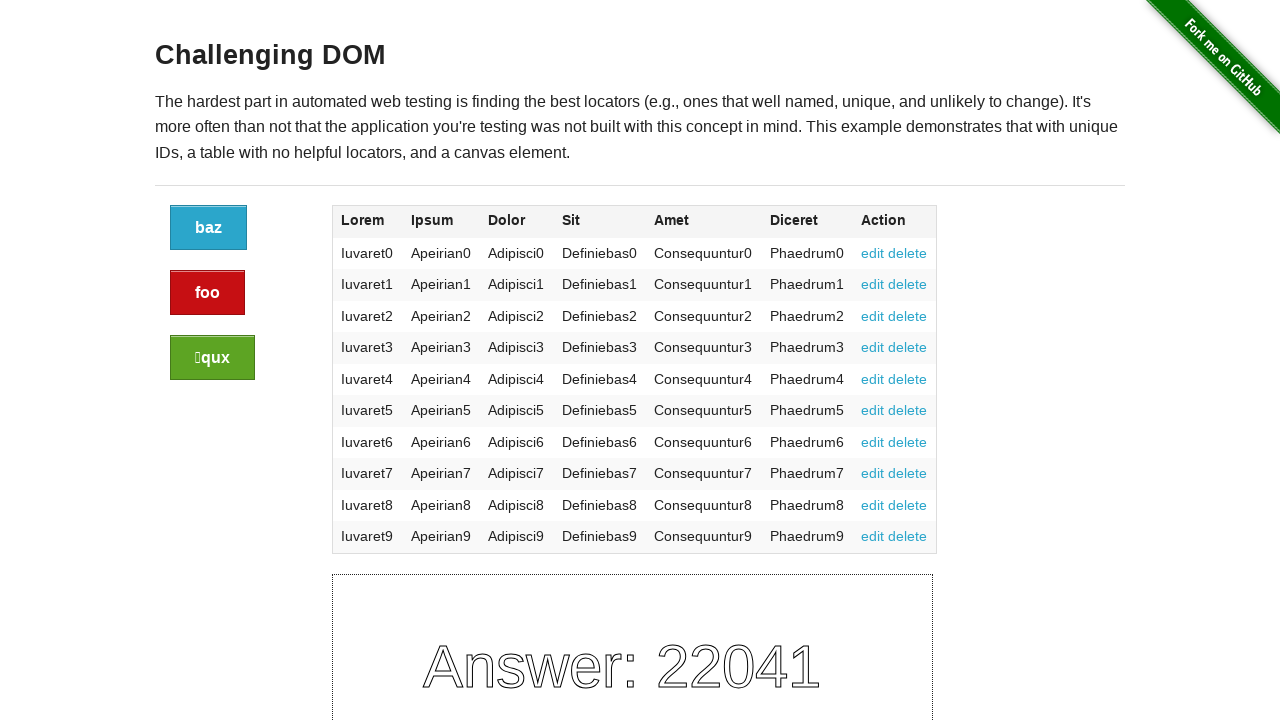

Retrieved table cell text content: 'Apeirian9'
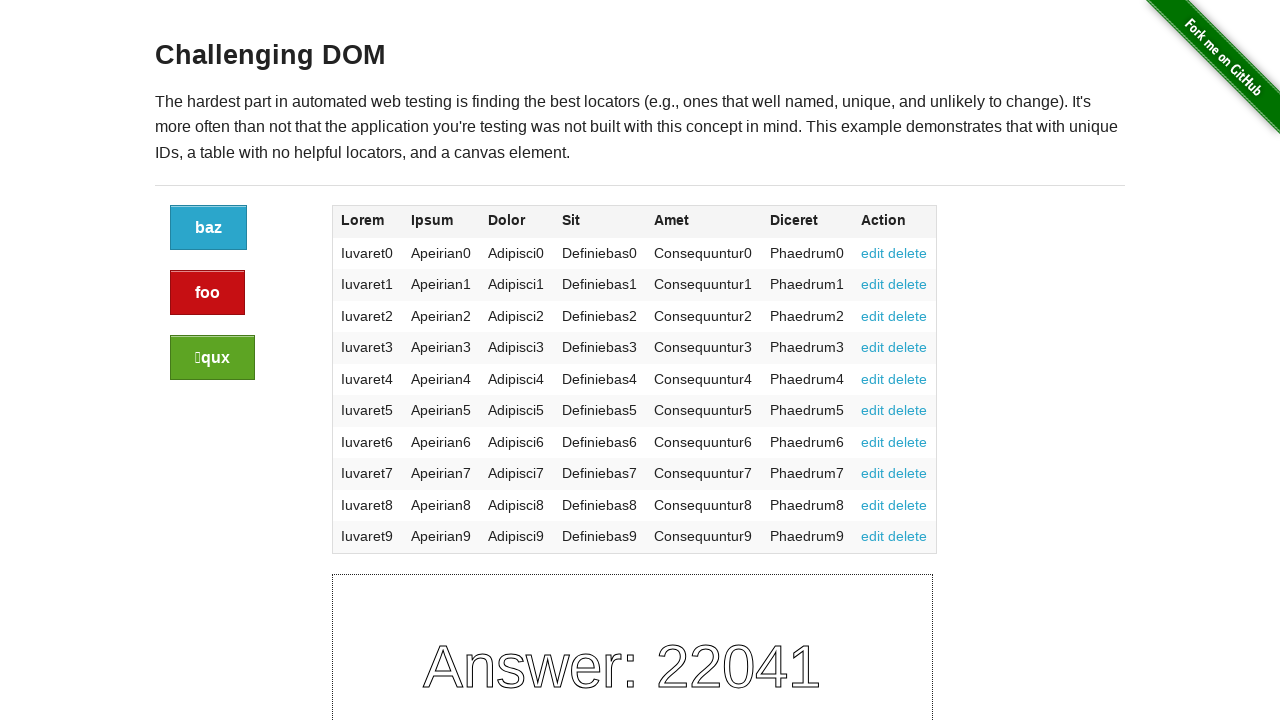

Located first column of row 10 for verification
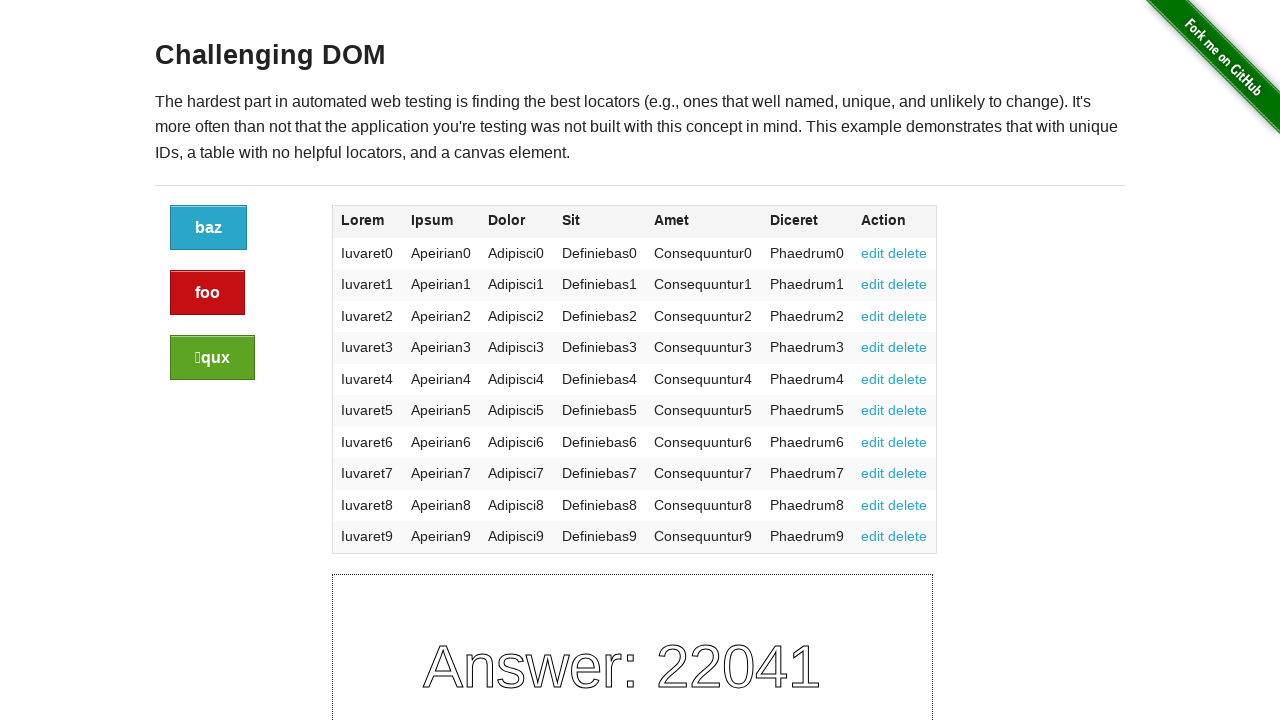

Located sibling column (next column after row 10, column 2)
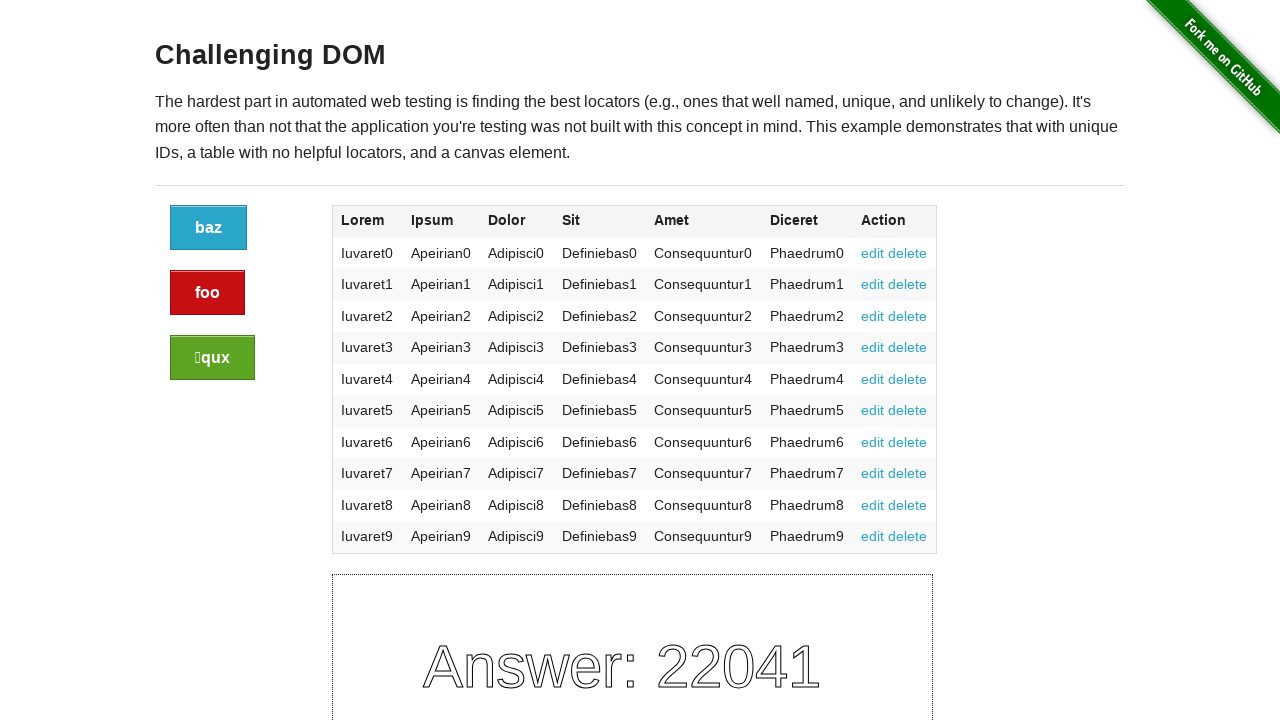

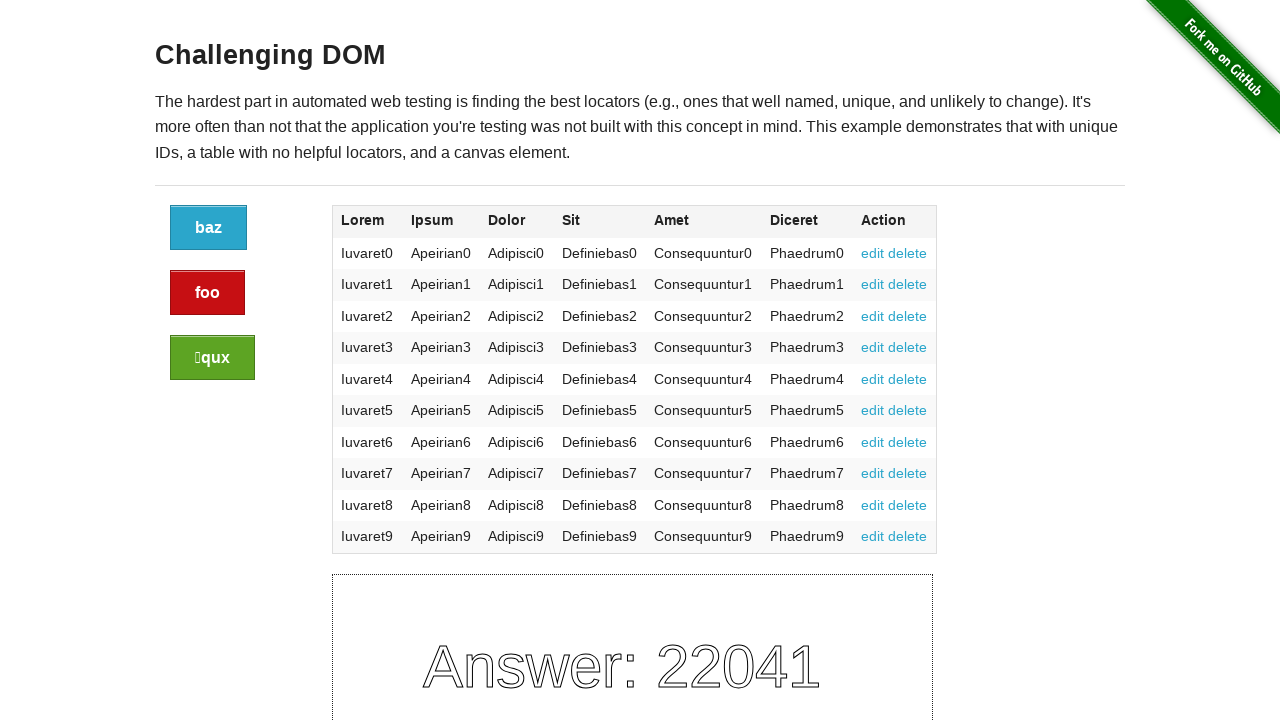